Tests drag and drop functionality by dragging element A to element B's position, then dragging element B by offset

Starting URL: https://the-internet.herokuapp.com/drag_and_drop

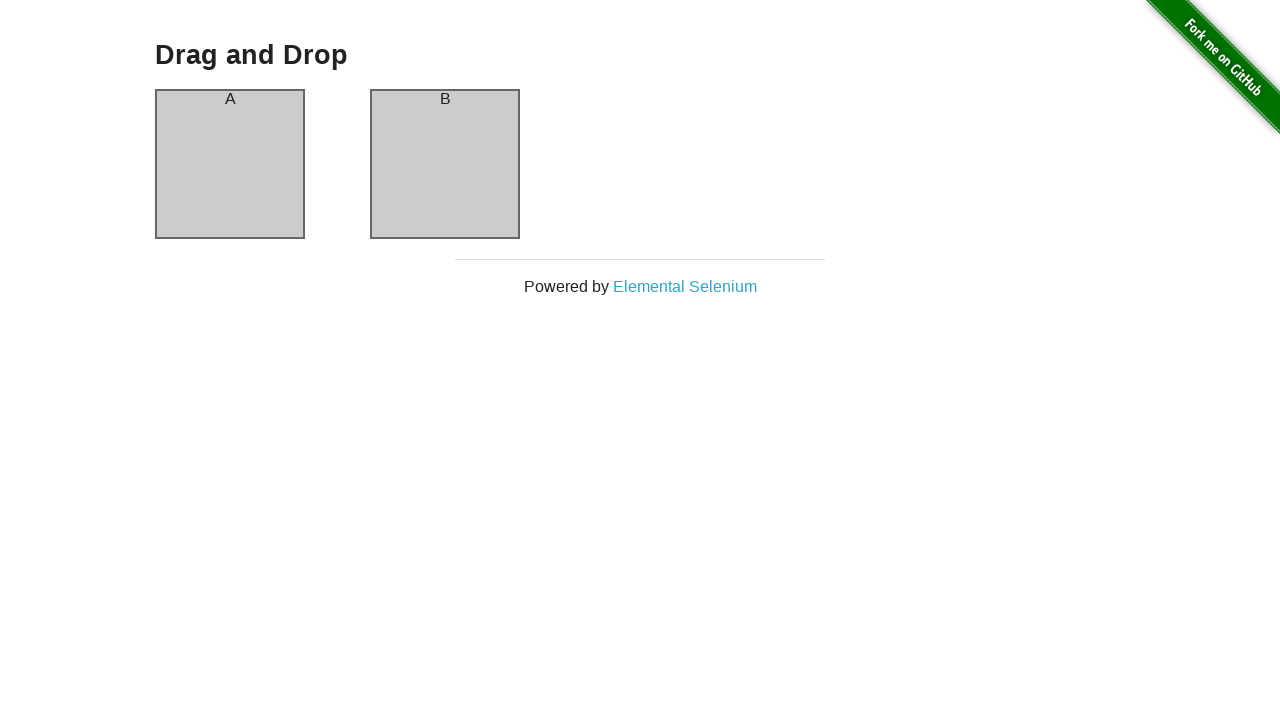

Located column A draggable element
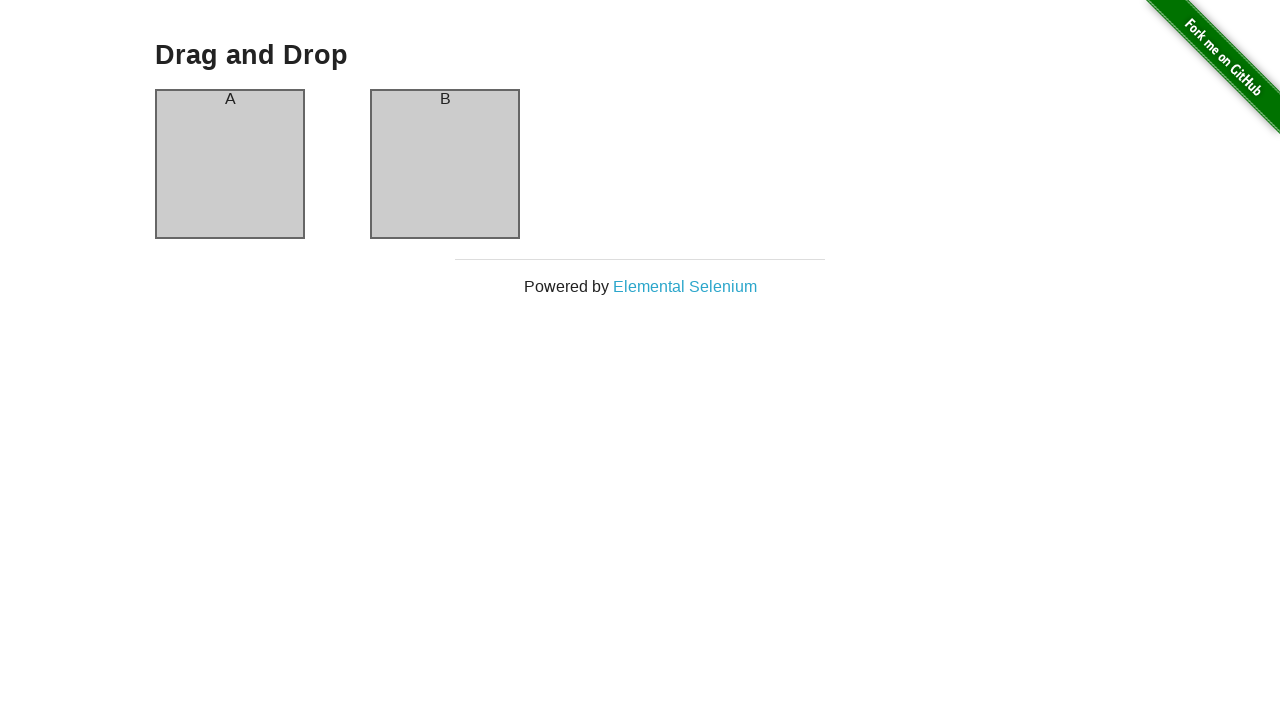

Located column B draggable element
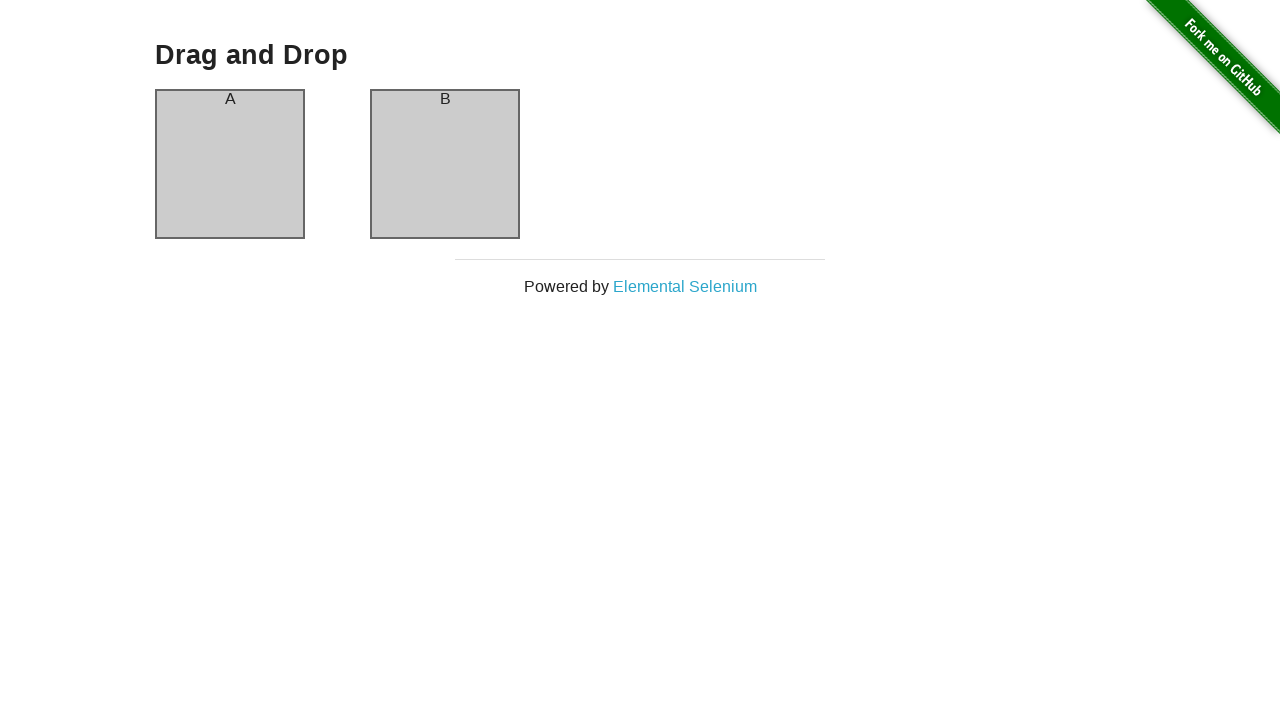

Dragged column A to column B position at (445, 164)
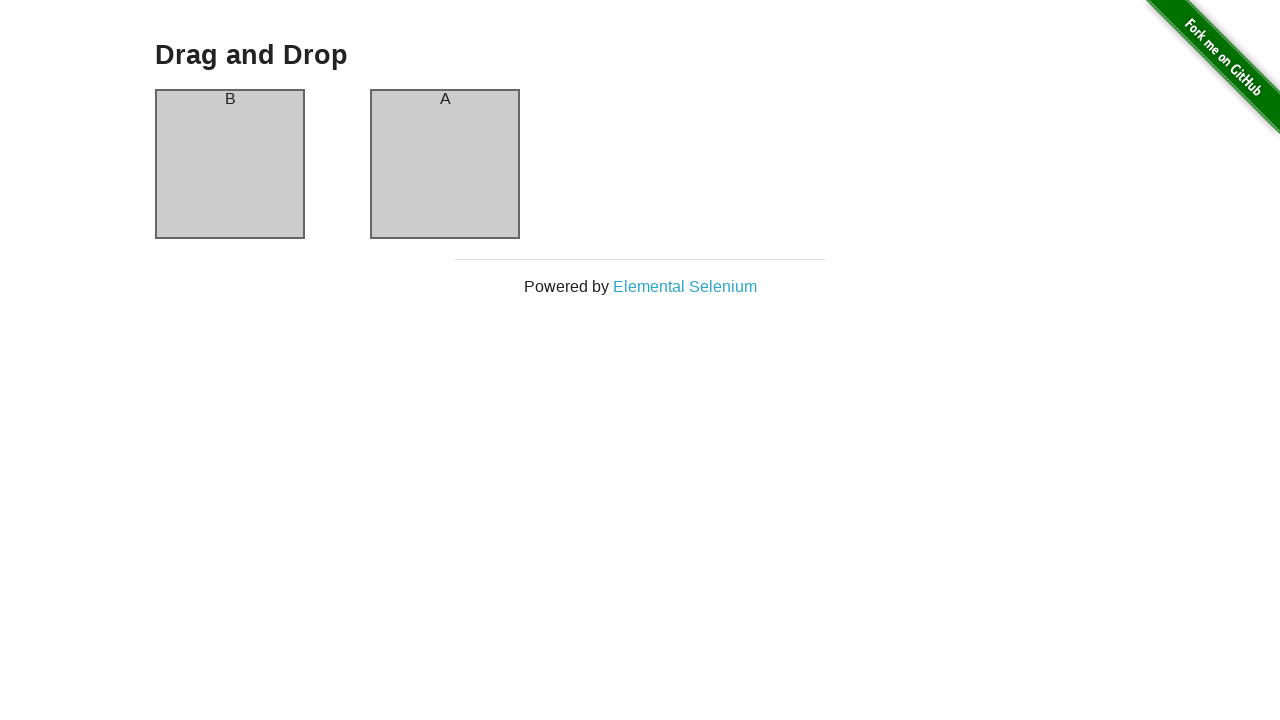

Retrieved bounding box of column B
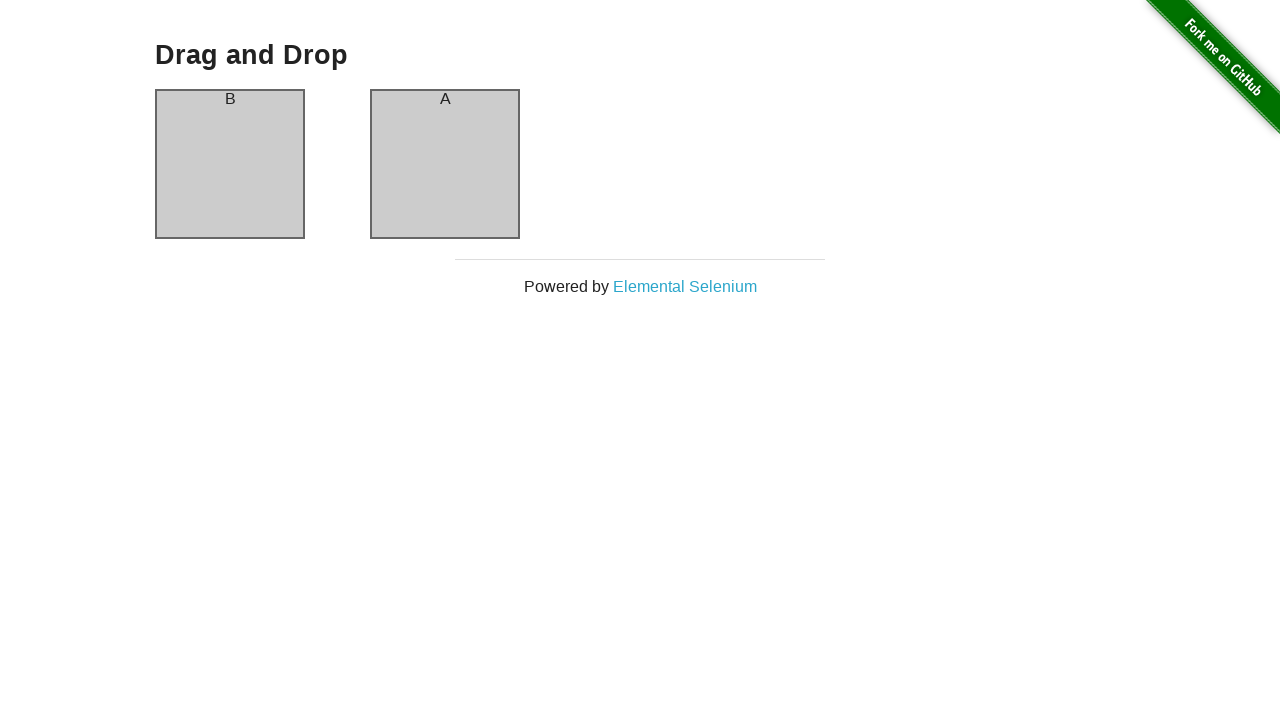

Moved mouse to center of column B at (445, 164)
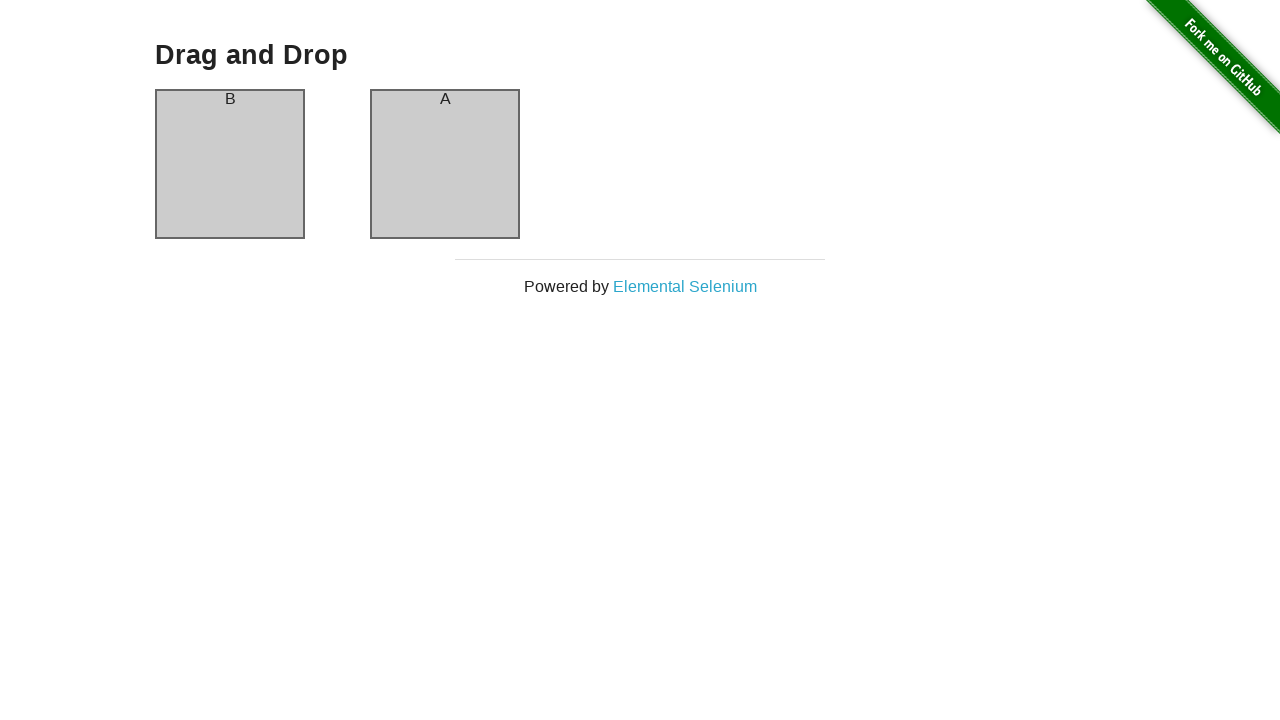

Pressed mouse button down on column B at (445, 164)
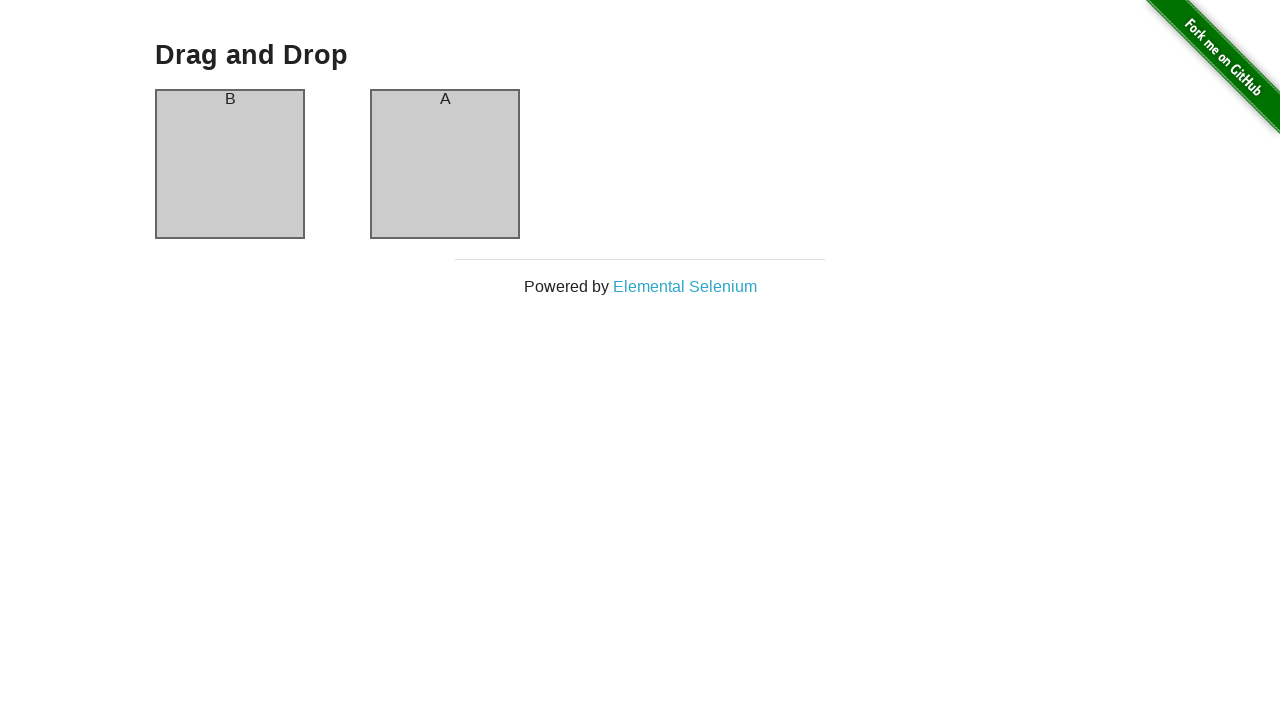

Dragged column B 300px right and 100px down at (745, 264)
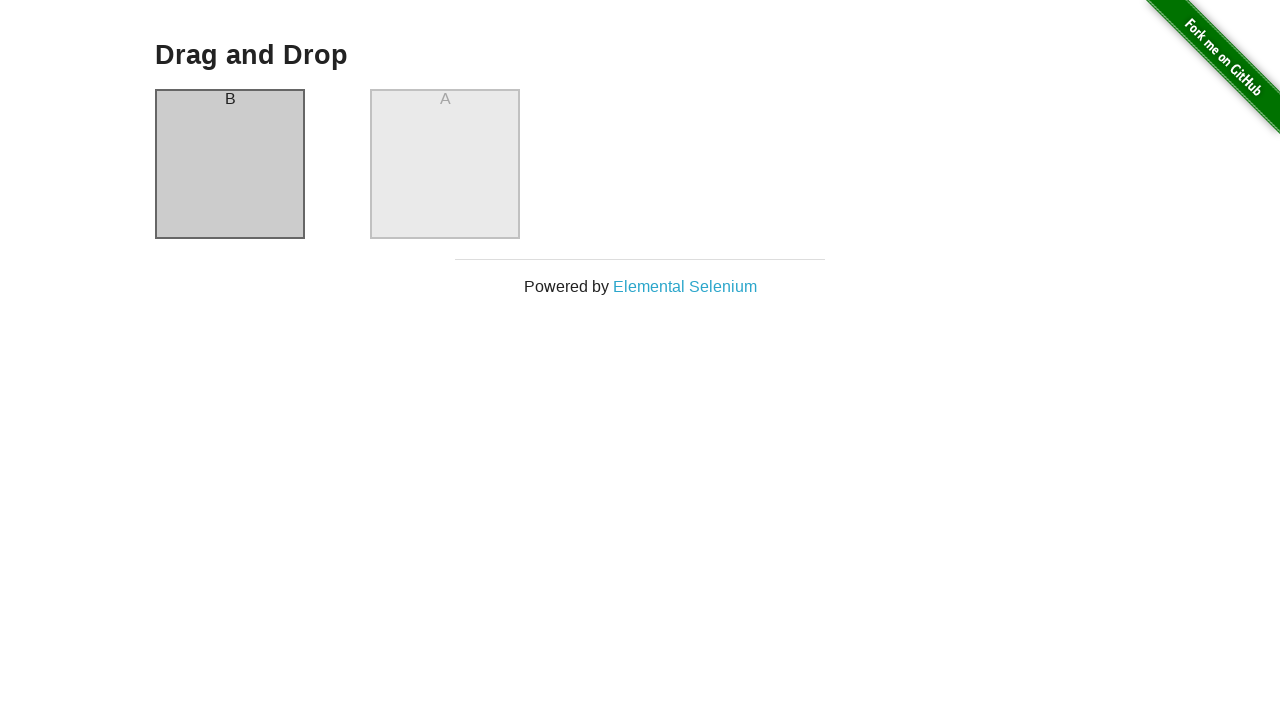

Released mouse button, completing drag operation at (745, 264)
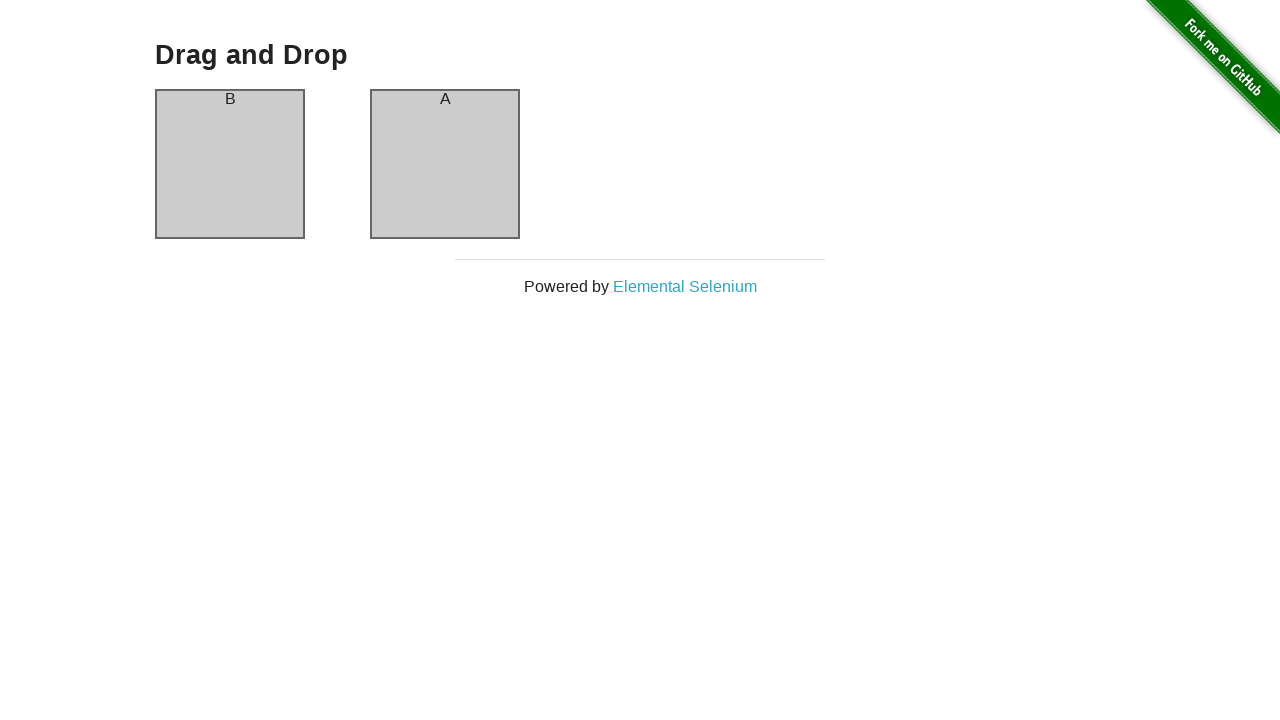

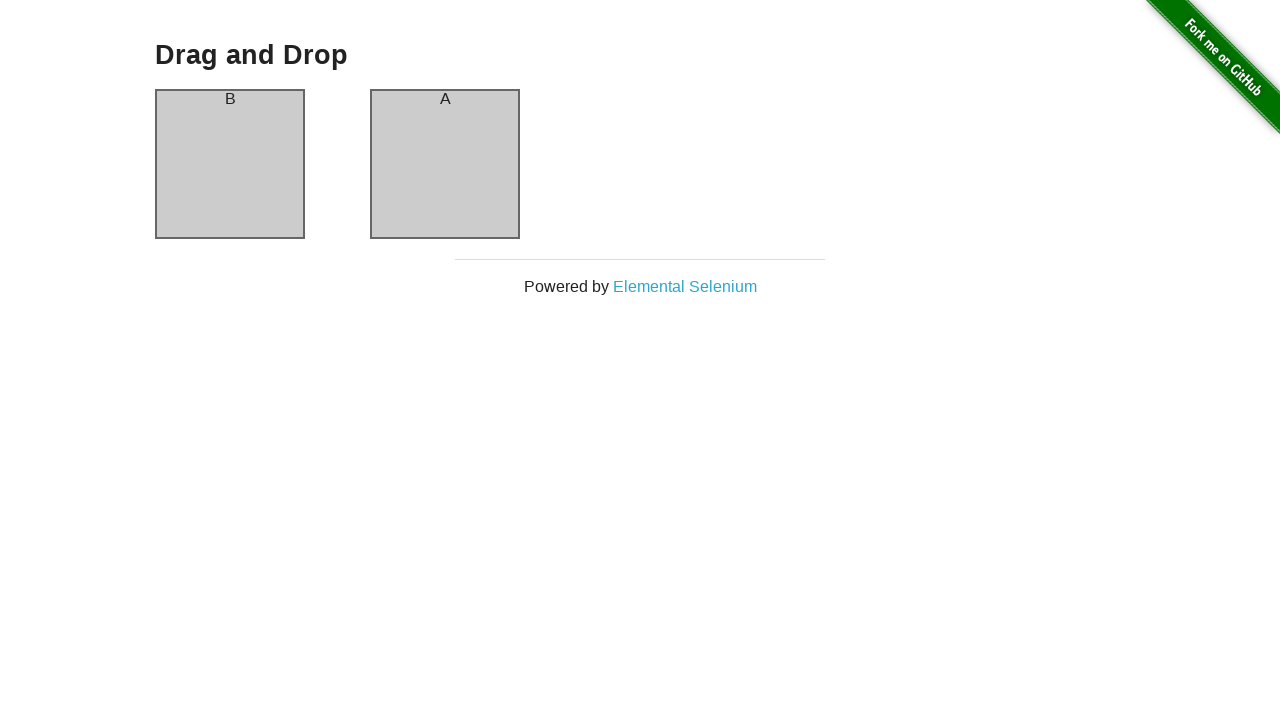